Navigates to a node conversion tool page and waits for it to load

Starting URL: https://v2rayse.com/node-convert

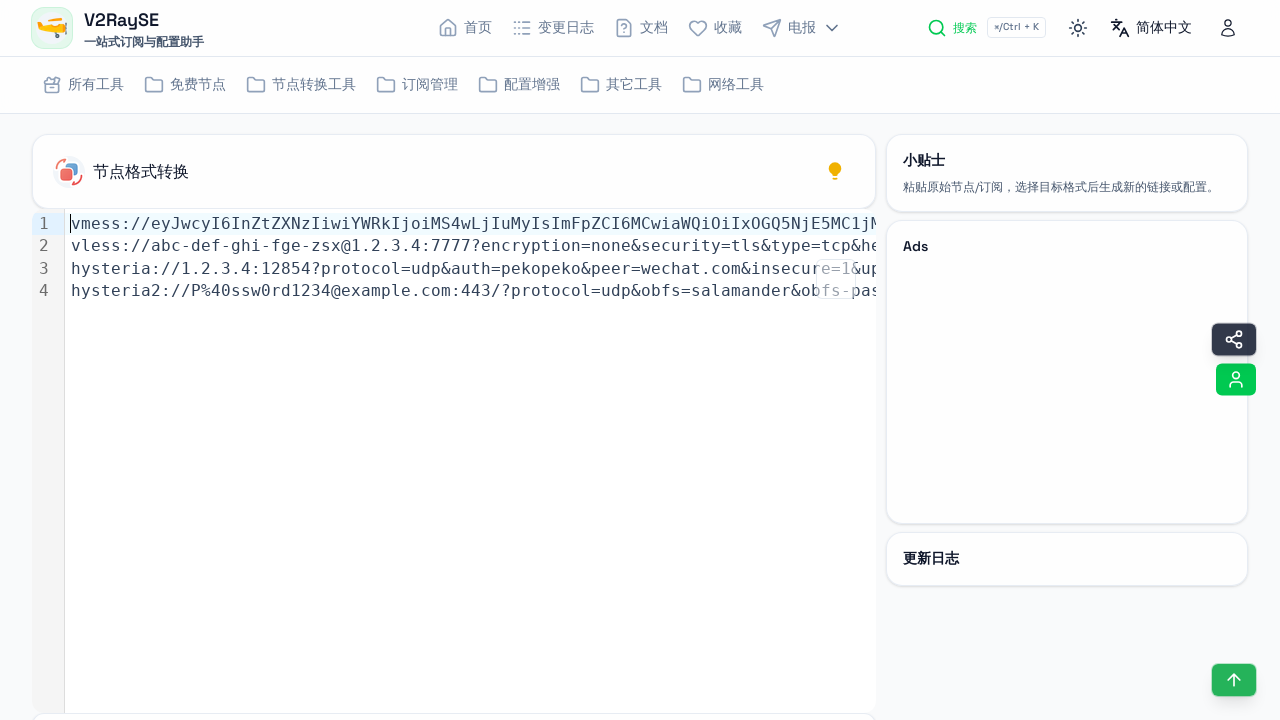

Waited for page to reach networkidle state at node conversion tool
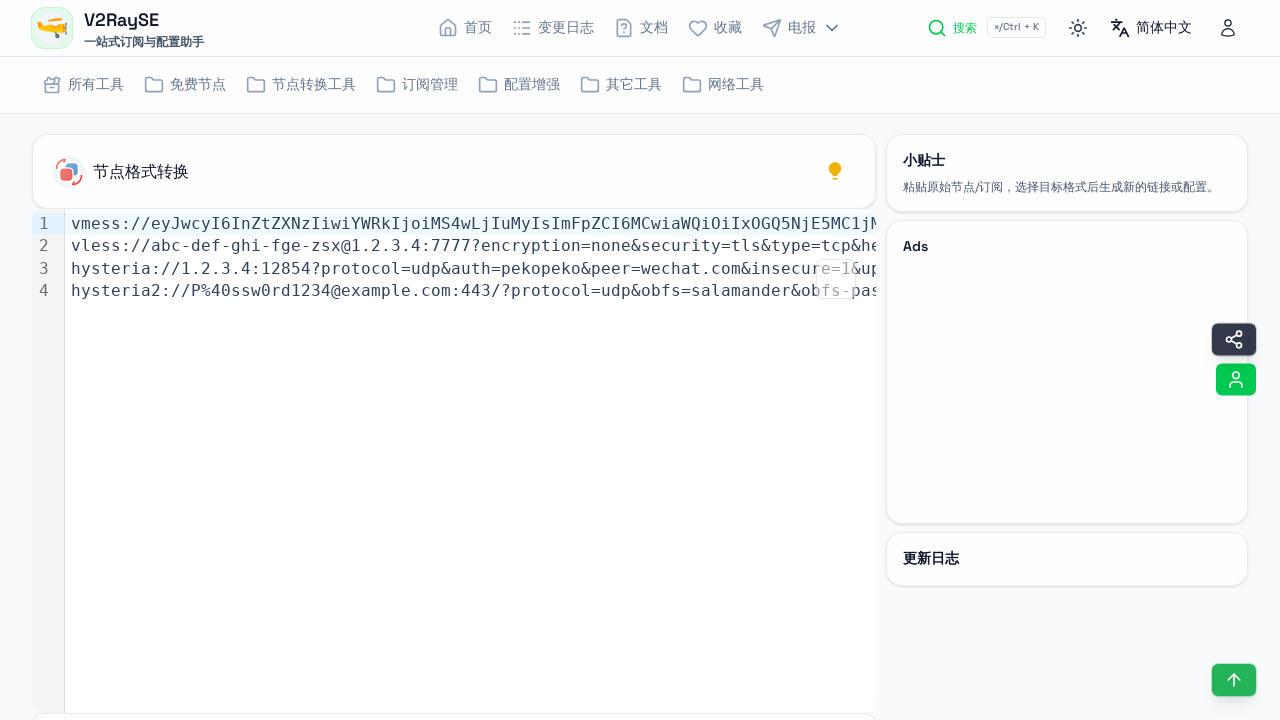

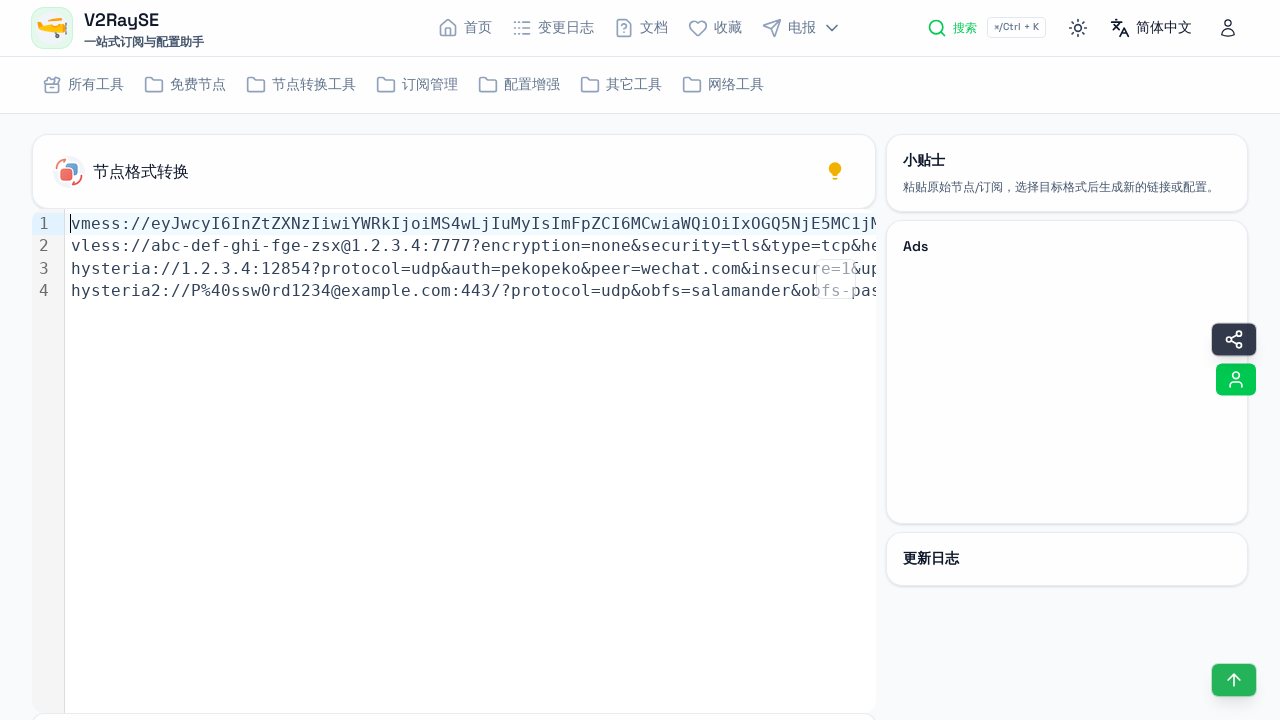